Tests browser prompt alert functionality by clicking a button to trigger a prompt, entering text into the prompt dialog, accepting it, and verifying the result message is displayed.

Starting URL: https://training-support.net/webelements/alerts

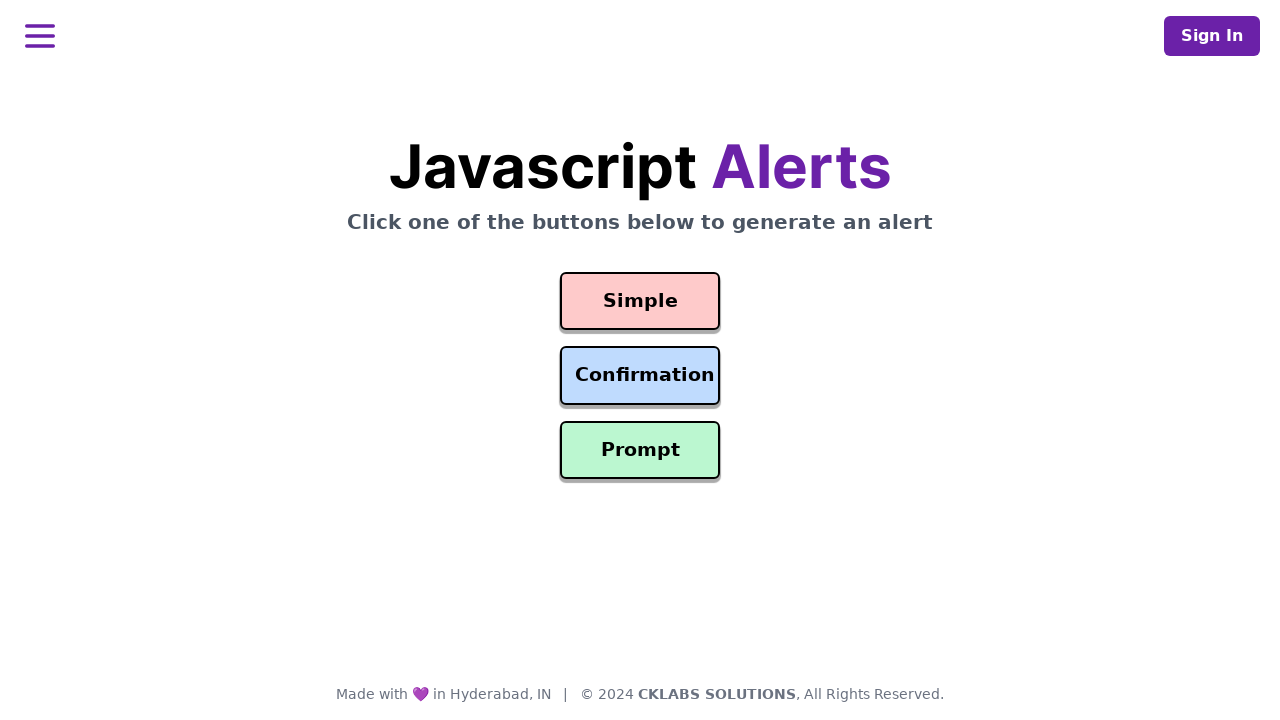

Set up dialog handler to accept prompt with 'Awesome!'
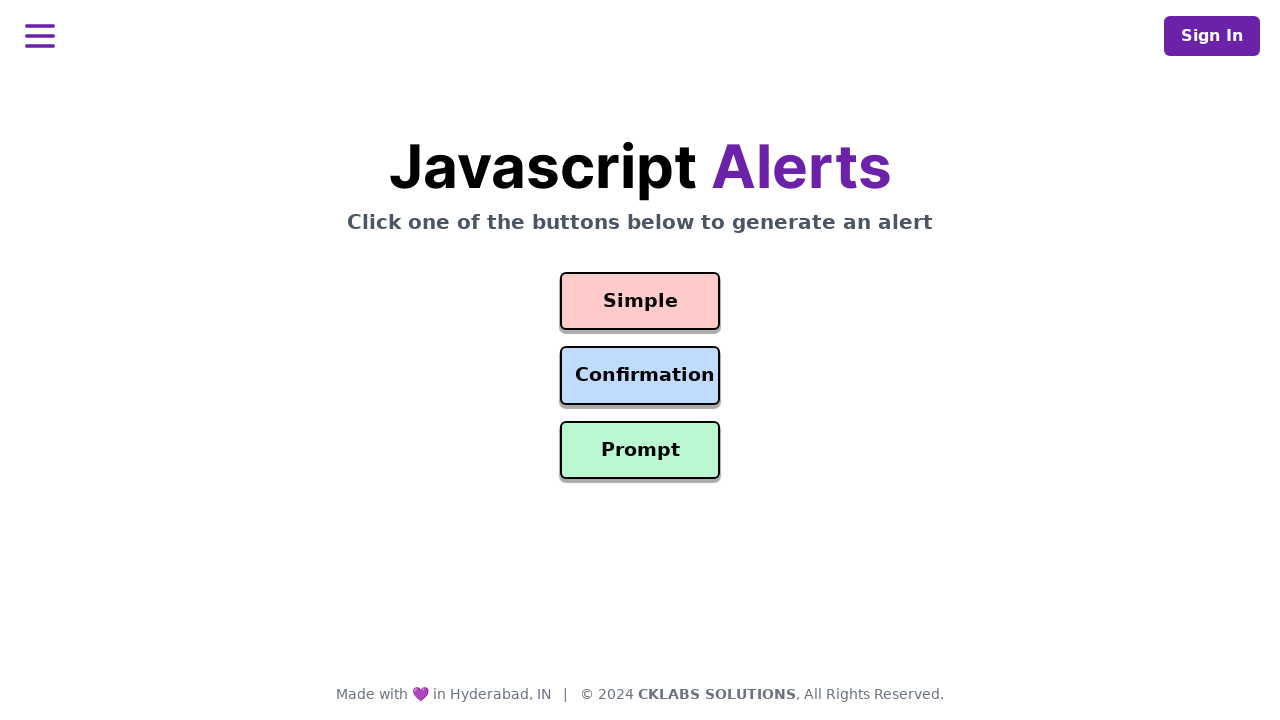

Clicked prompt button to trigger alert dialog at (640, 450) on #prompt
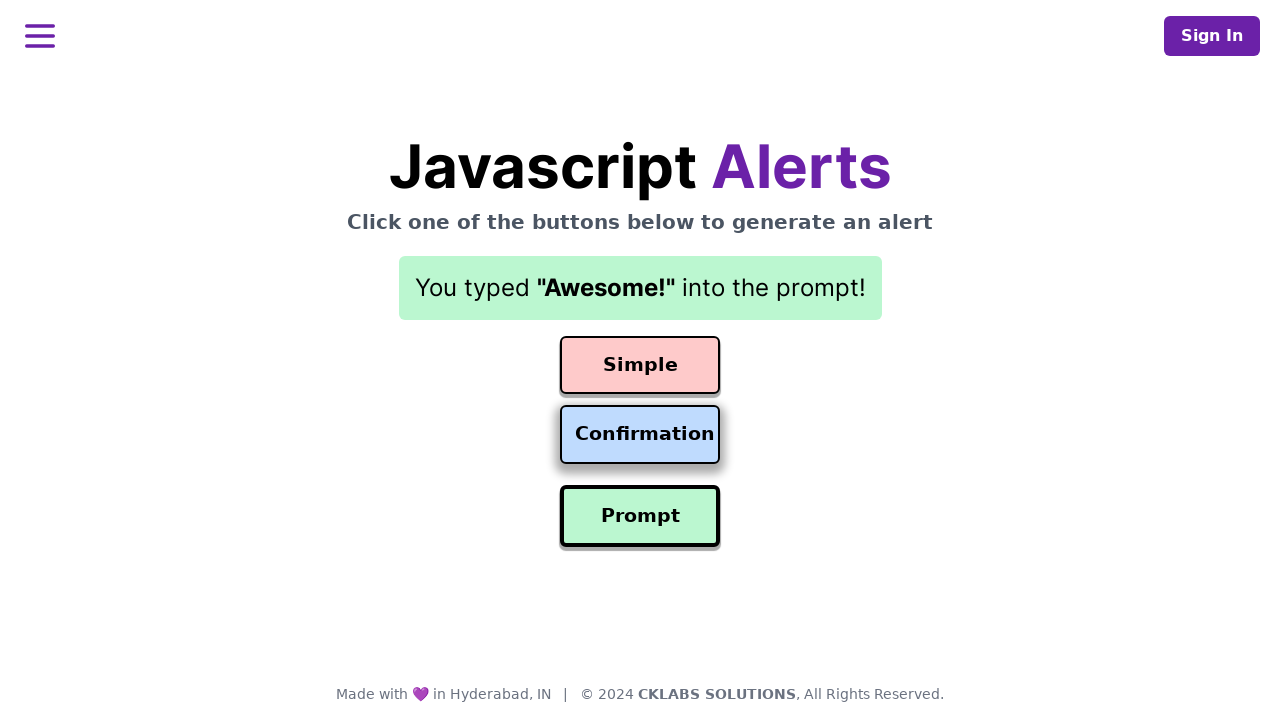

Result element loaded after prompt was accepted
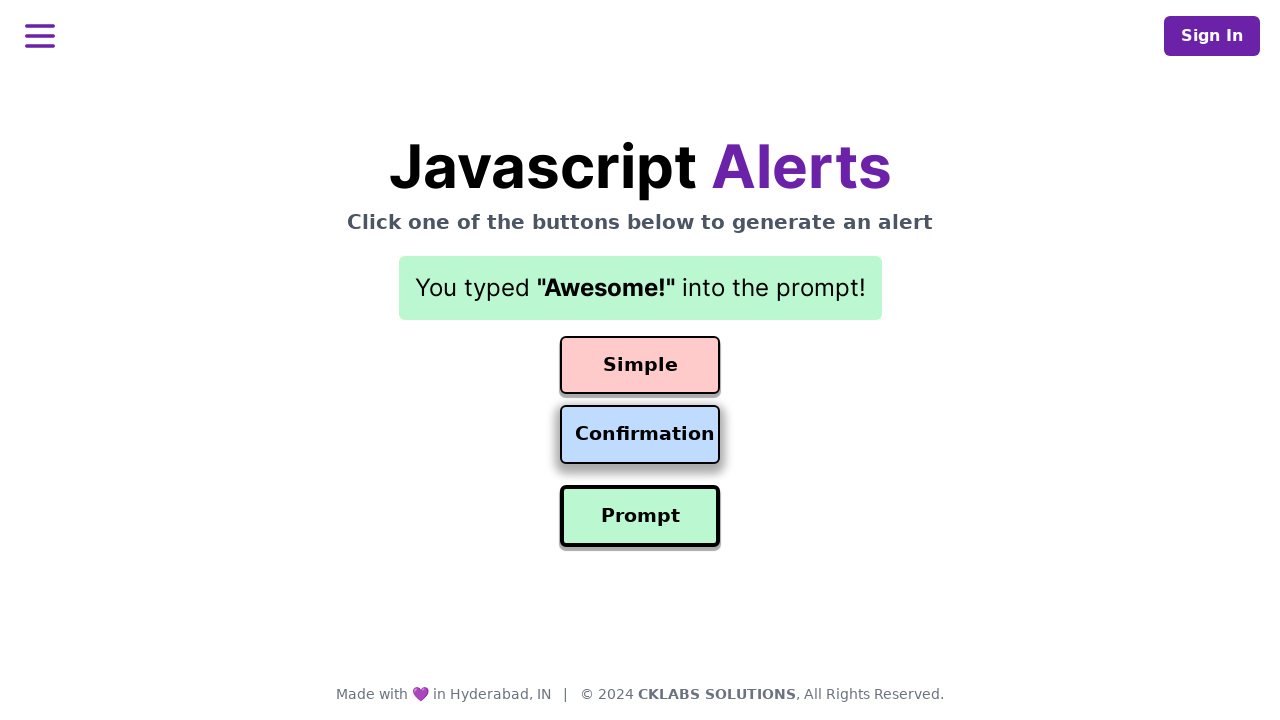

Retrieved result text from page
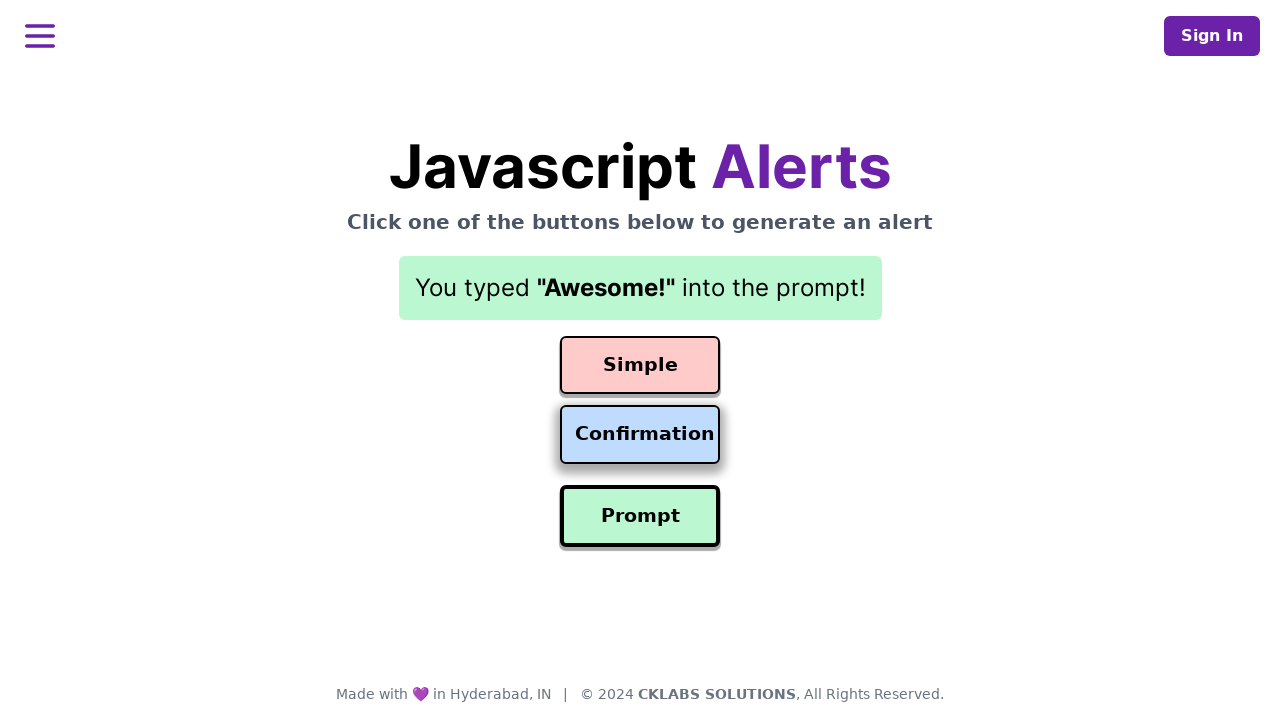

Verified result message: You typed "Awesome!" into the prompt!
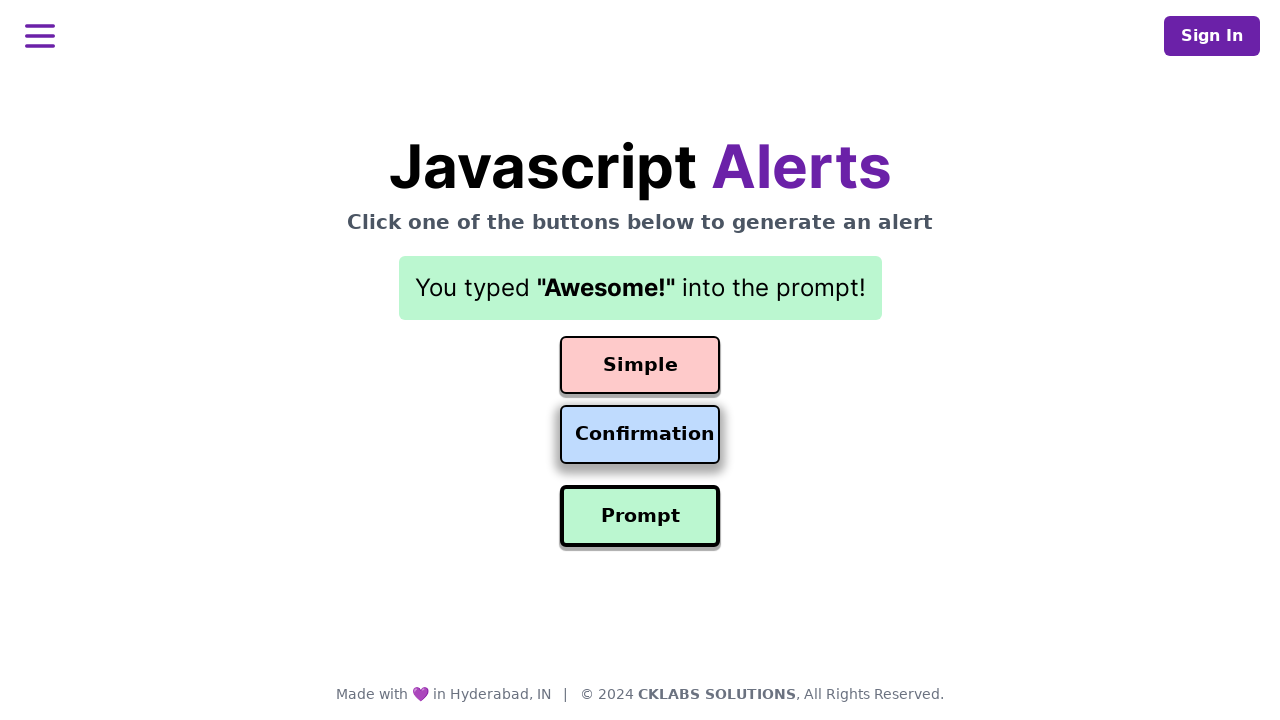

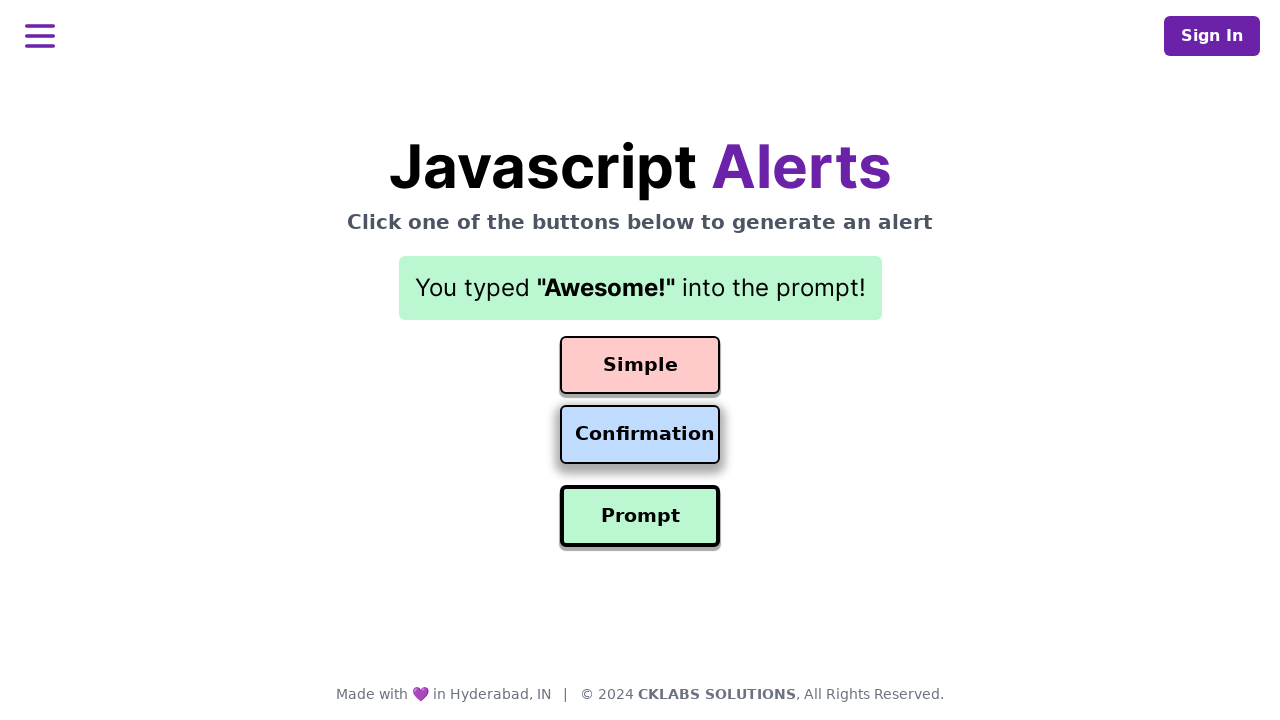